Navigates to challenging DOM page and clicks on three different styled buttons

Starting URL: https://the-internet.herokuapp.com/

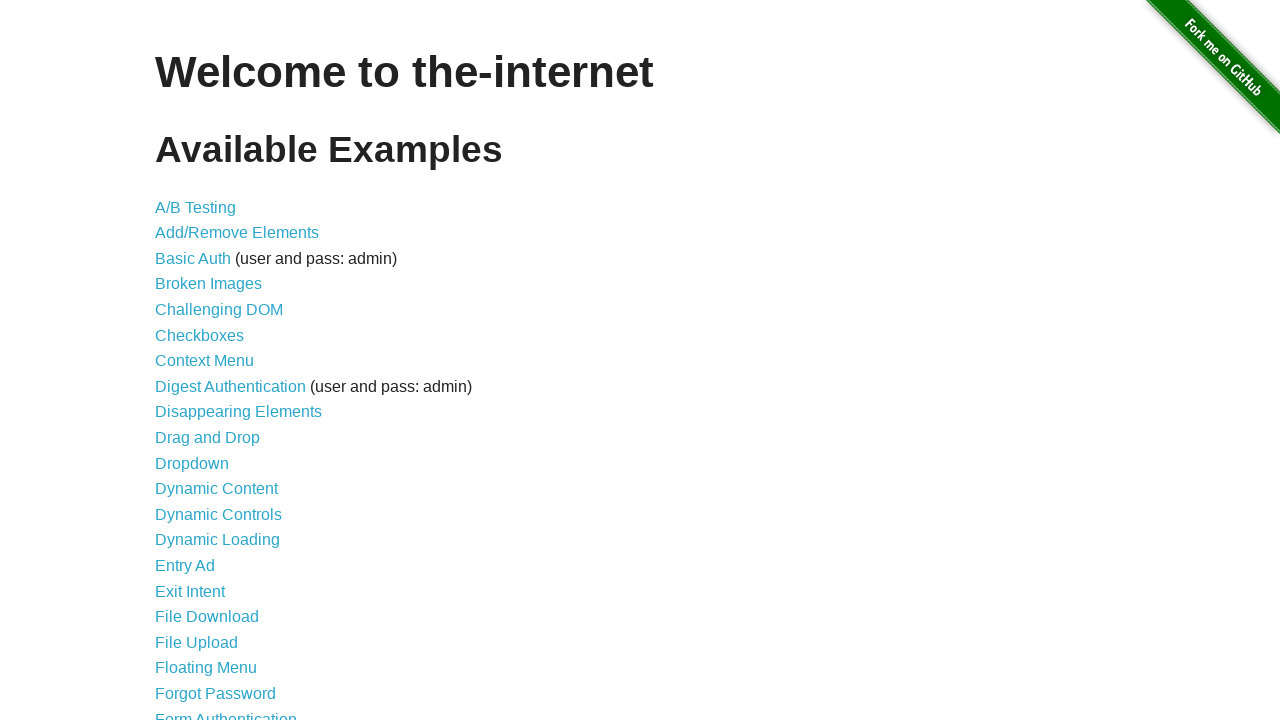

Clicked on Challenging DOM link to navigate to test page at (219, 310) on xpath=//a[@href='/challenging_dom']
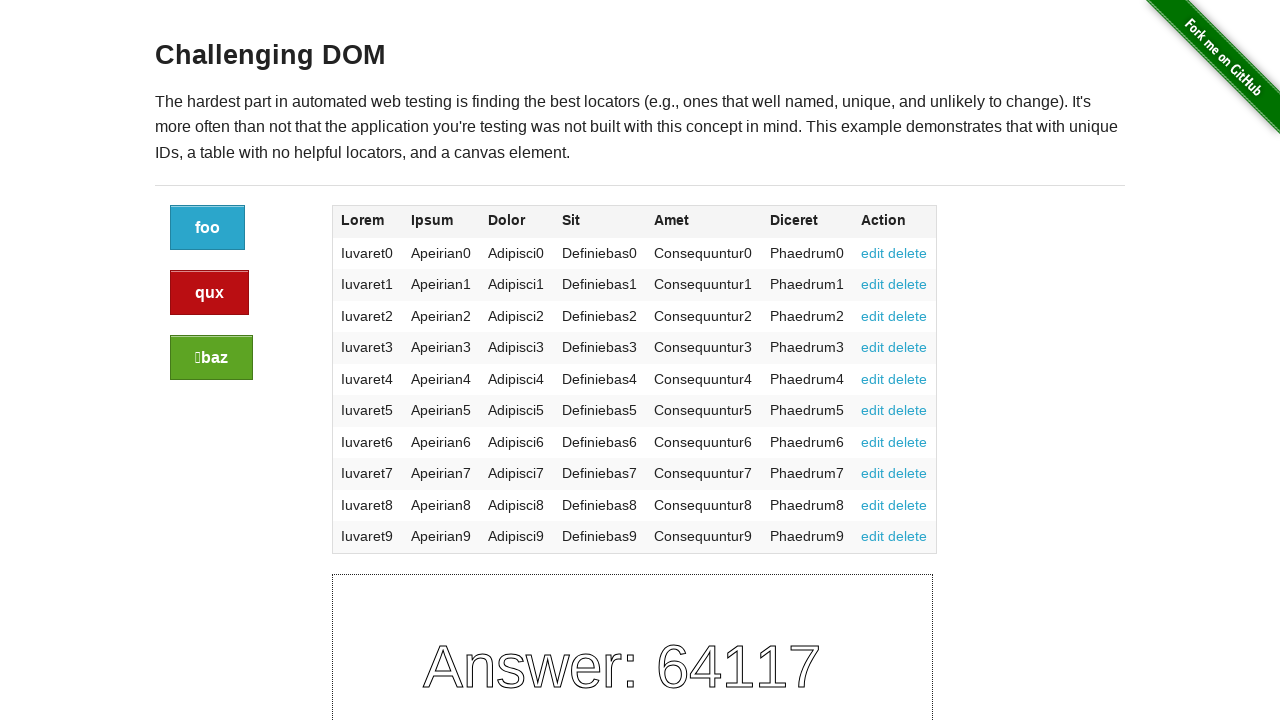

Clicked the blue button at (208, 228) on xpath=//a[@class='button']
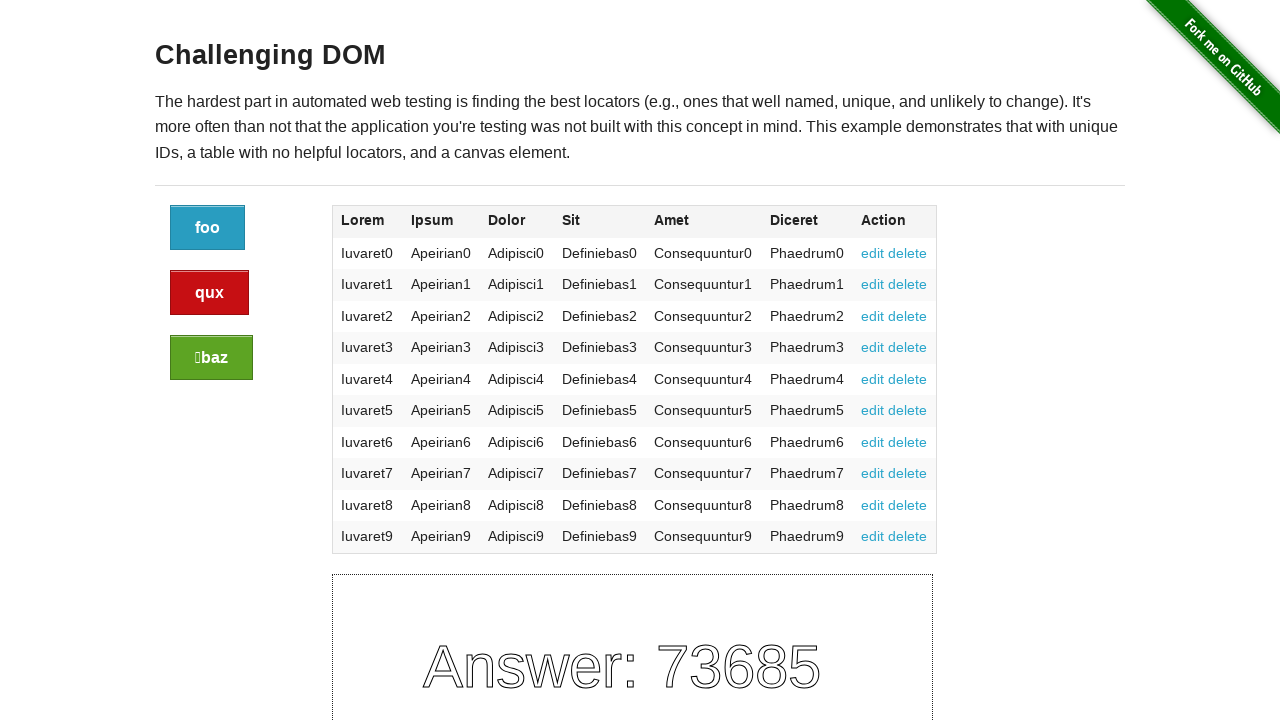

Clicked the red alert button at (210, 293) on xpath=//a[@class='button alert']
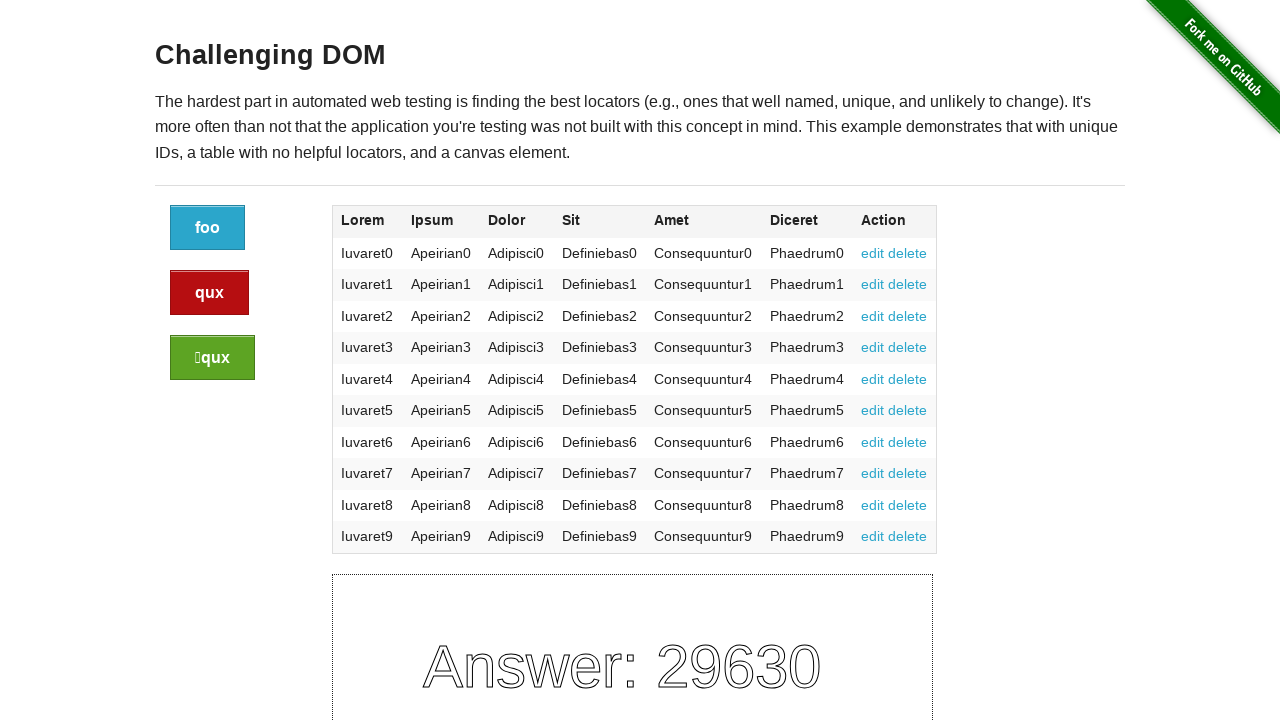

Clicked the green success button at (212, 358) on xpath=//a[@class='button success']
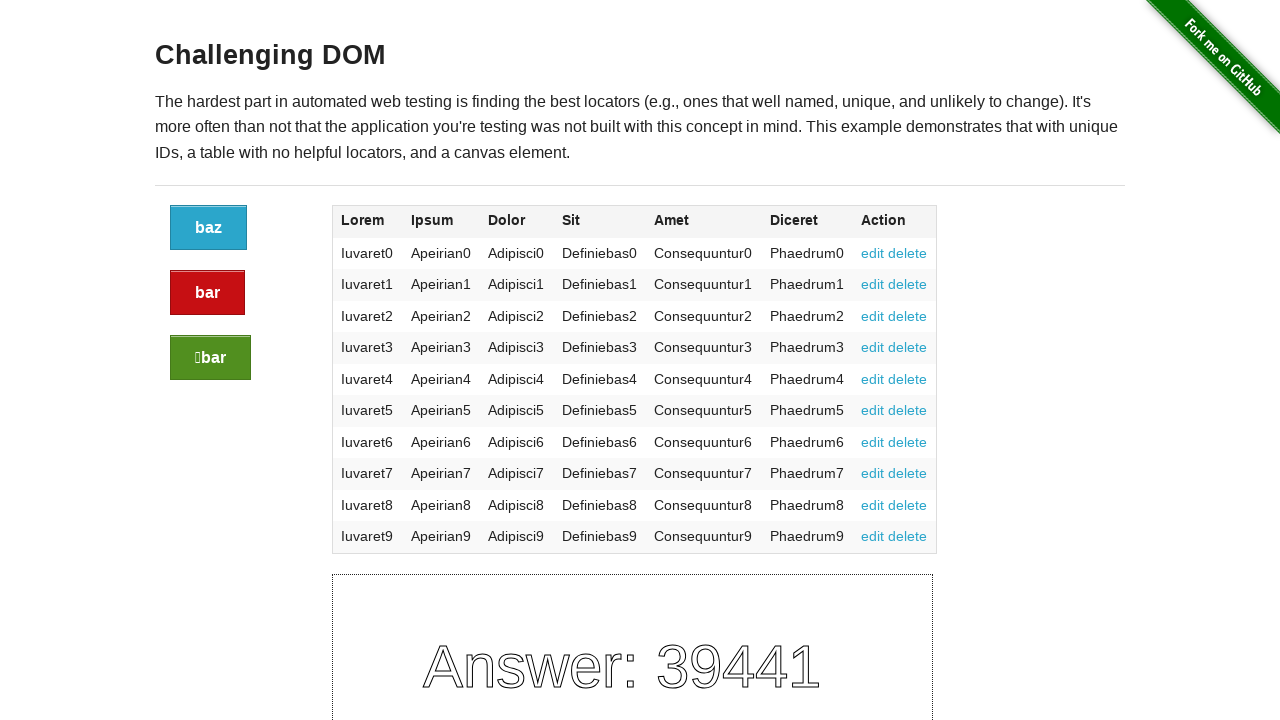

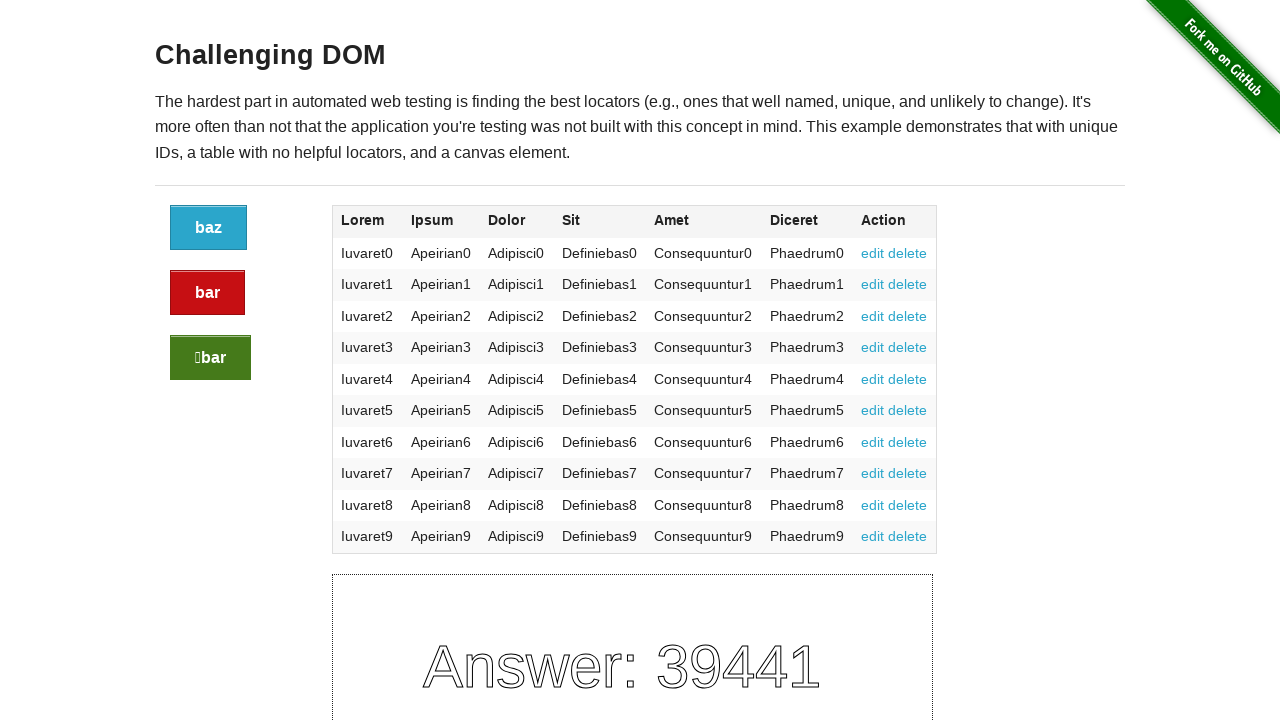